Tests clicking on the signin button and verifying that submitting without credentials shows an error message

Starting URL: http://zero.webappsecurity.com/

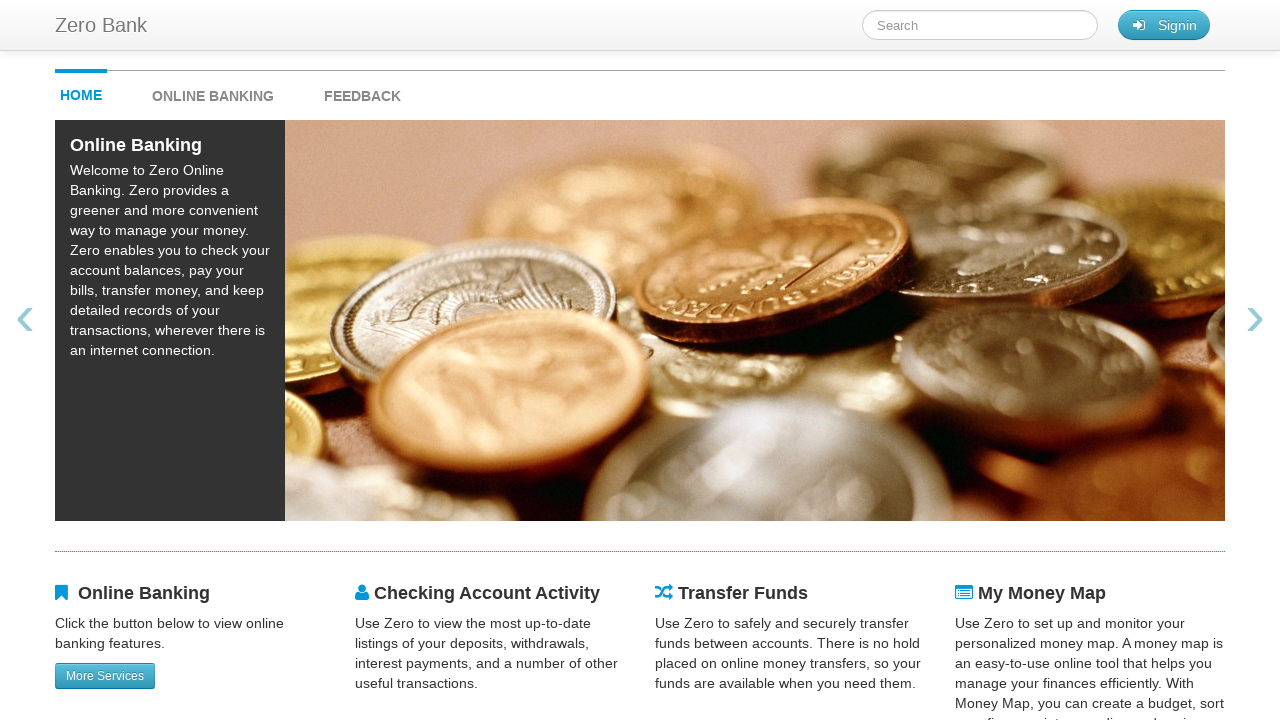

Clicked signin button at (1164, 25) on #signin_button
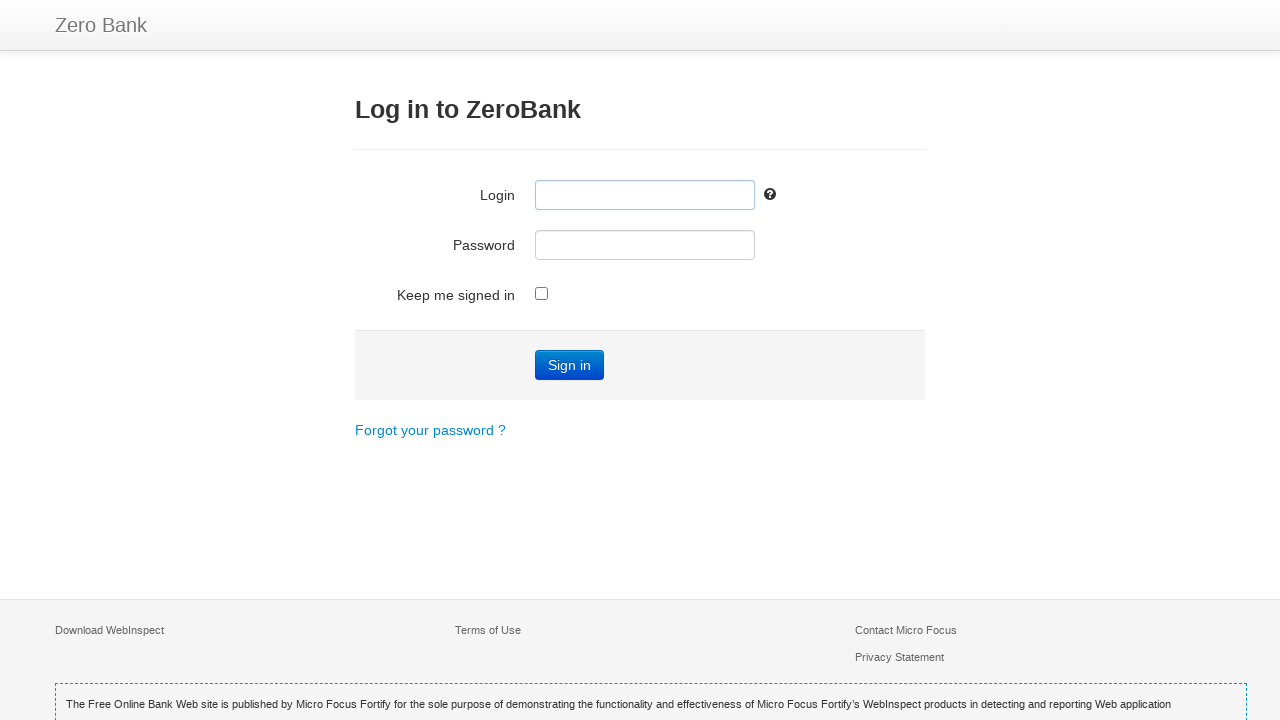

Login page header loaded
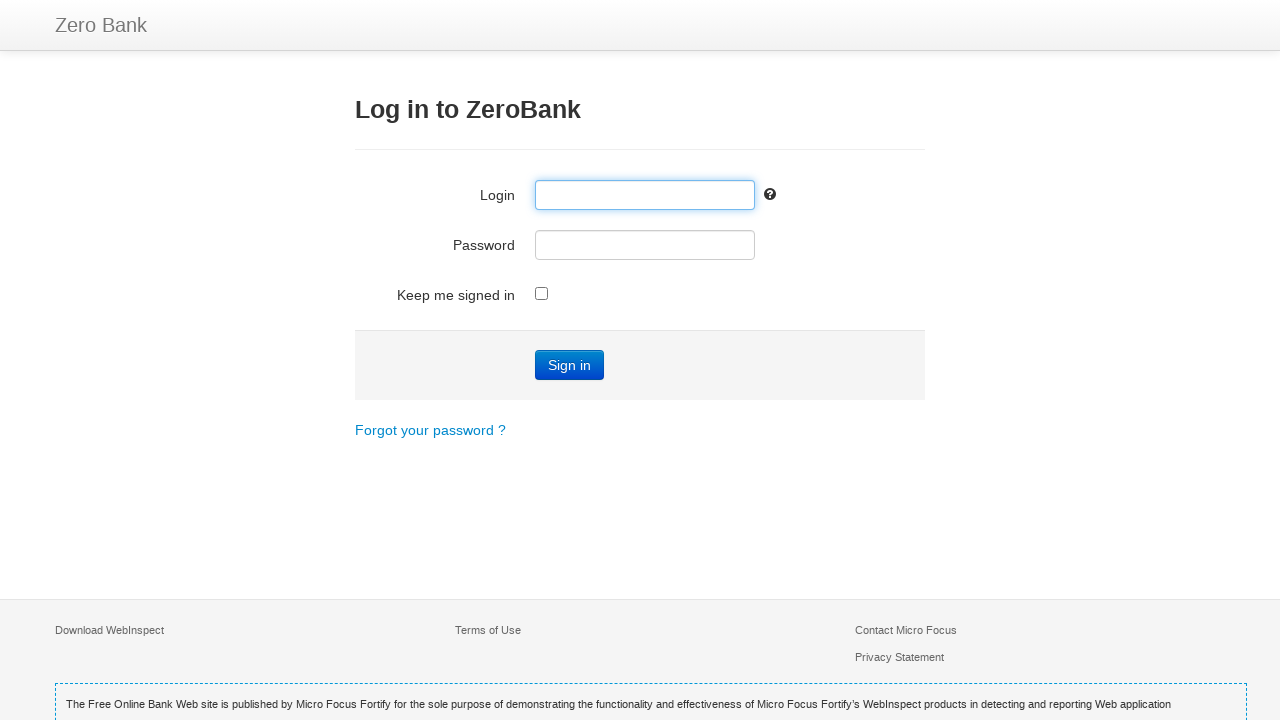

Clicked Sign in button without entering credentials at (570, 365) on text=Sign in
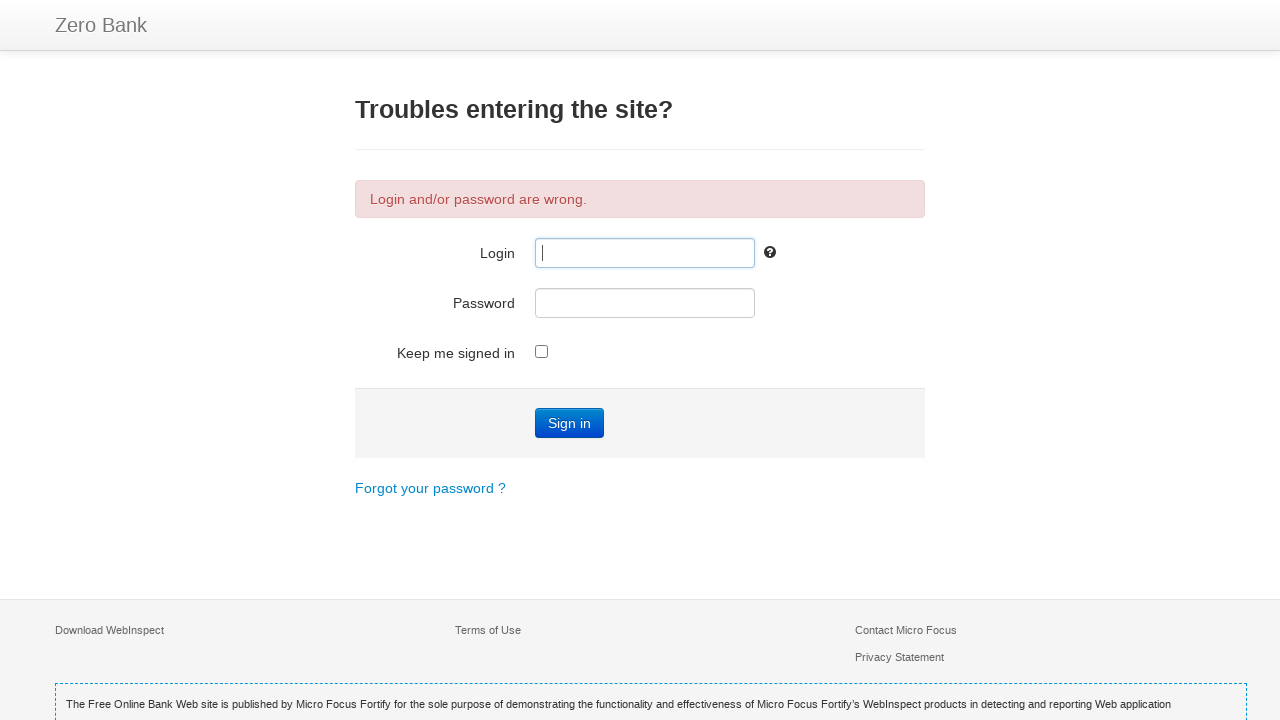

Error message displayed when submitting without credentials
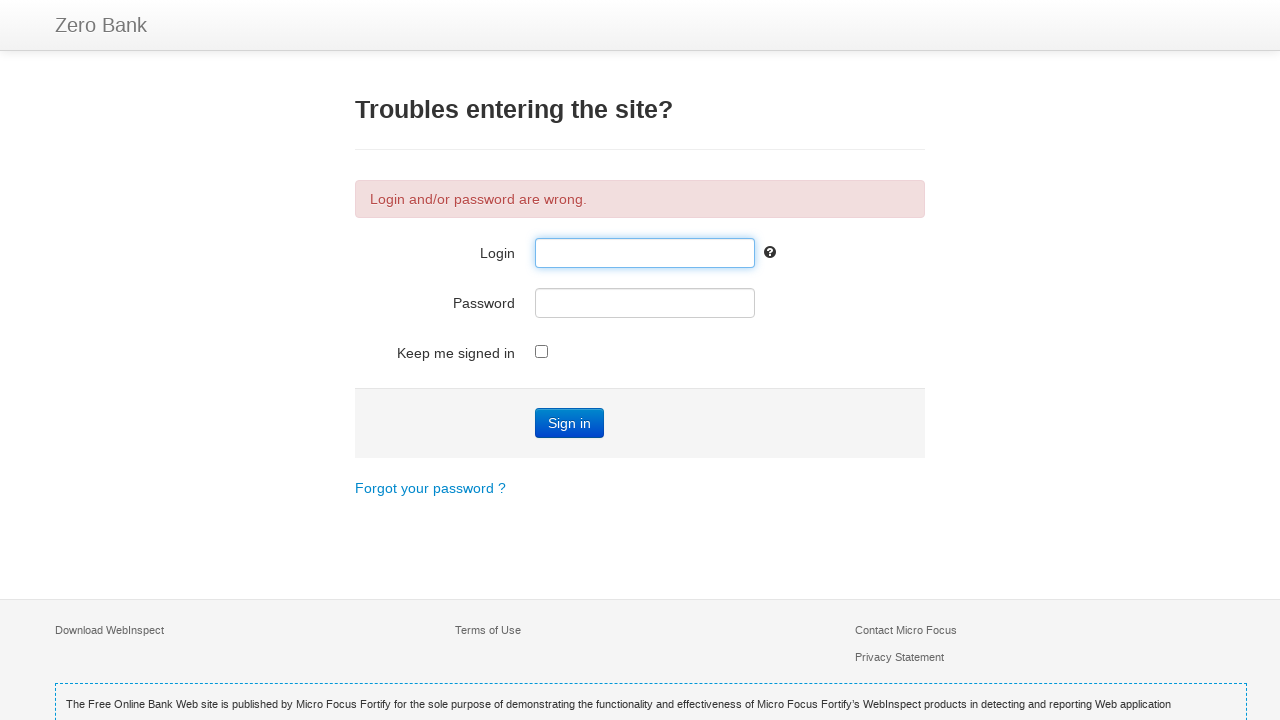

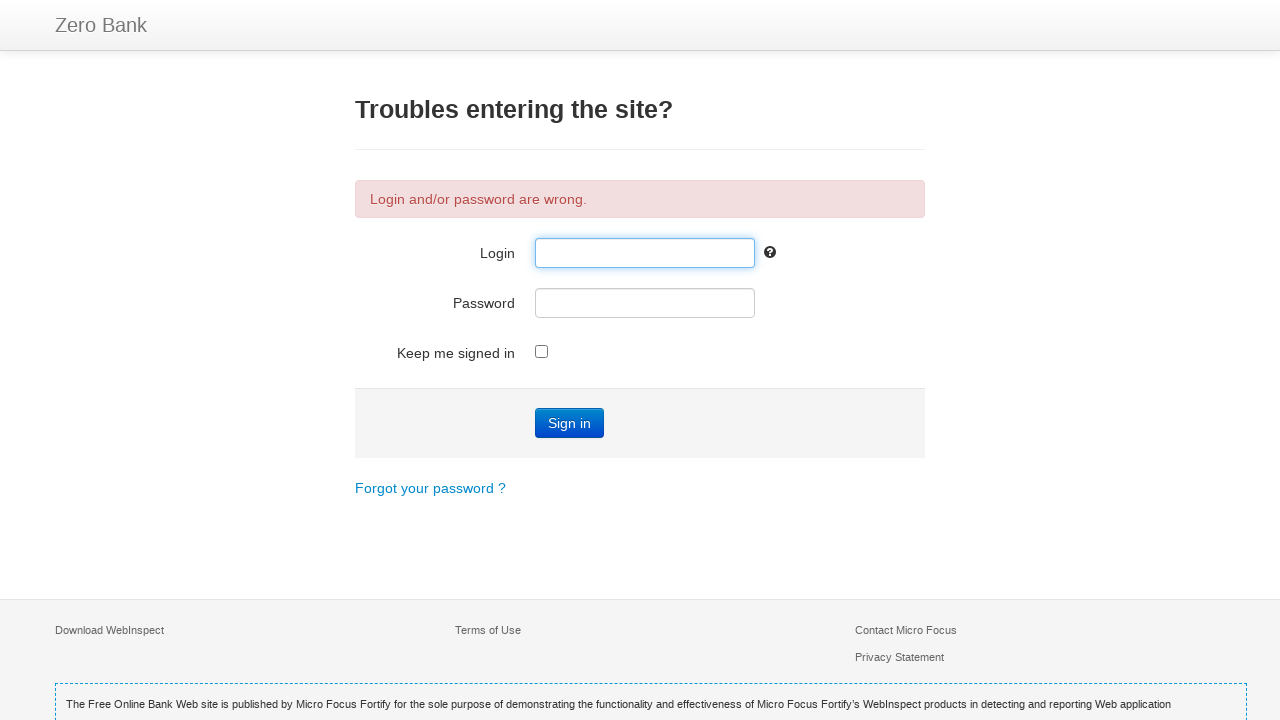